Tests enabling the input field by clicking the Enable button and verifying the input becomes enabled

Starting URL: https://the-internet.herokuapp.com/dynamic_controls

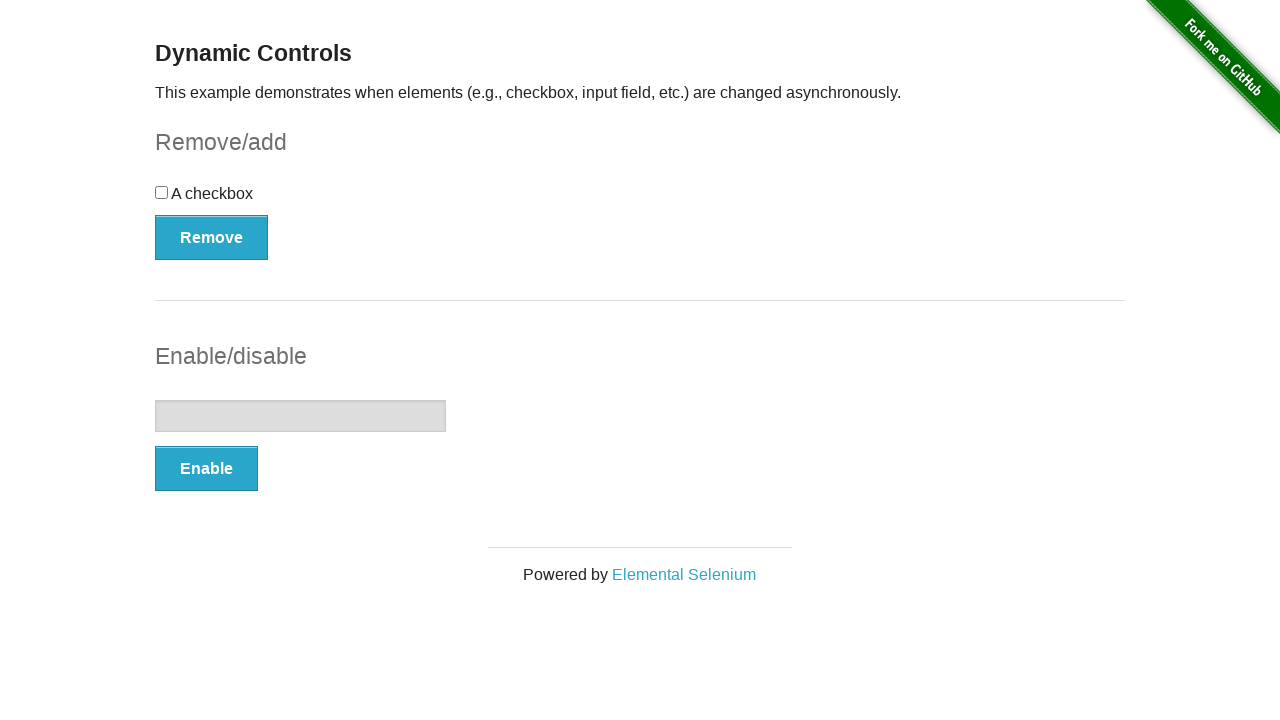

Clicked the Enable button to enable the input field at (206, 469) on button[onclick='swapInput()']
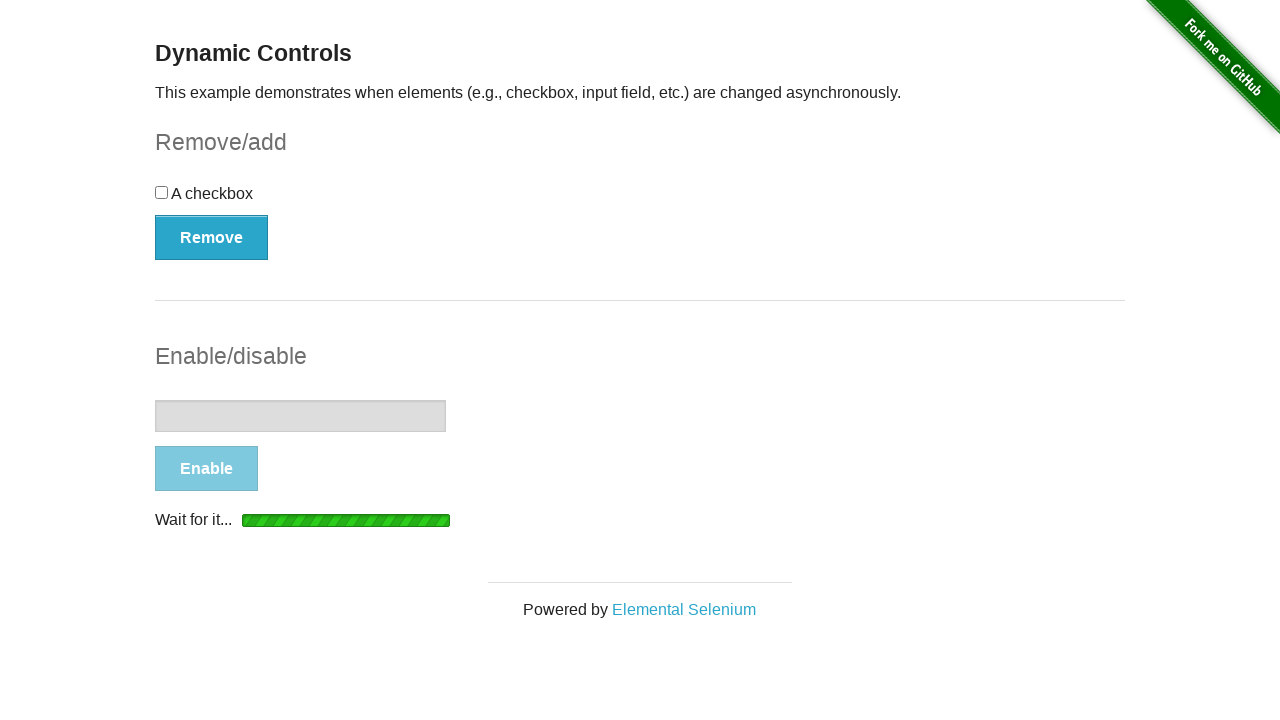

Waited for loading message to appear
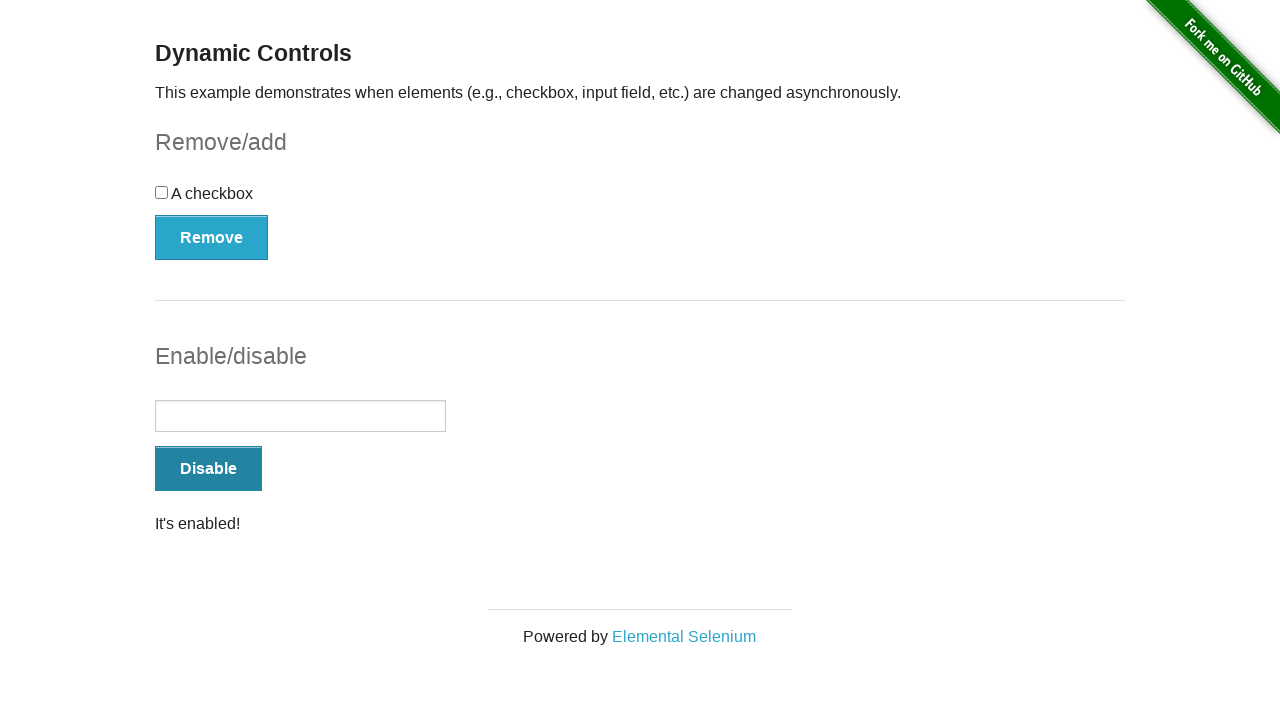

Verified input field is now enabled
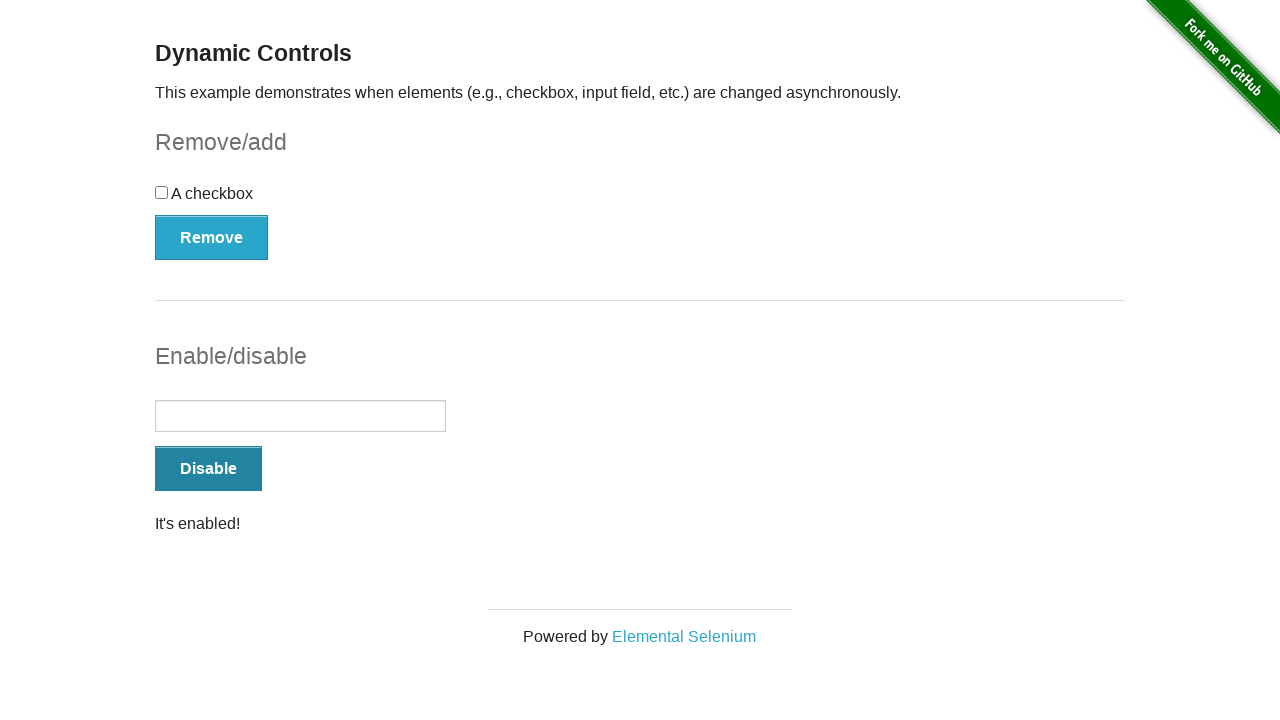

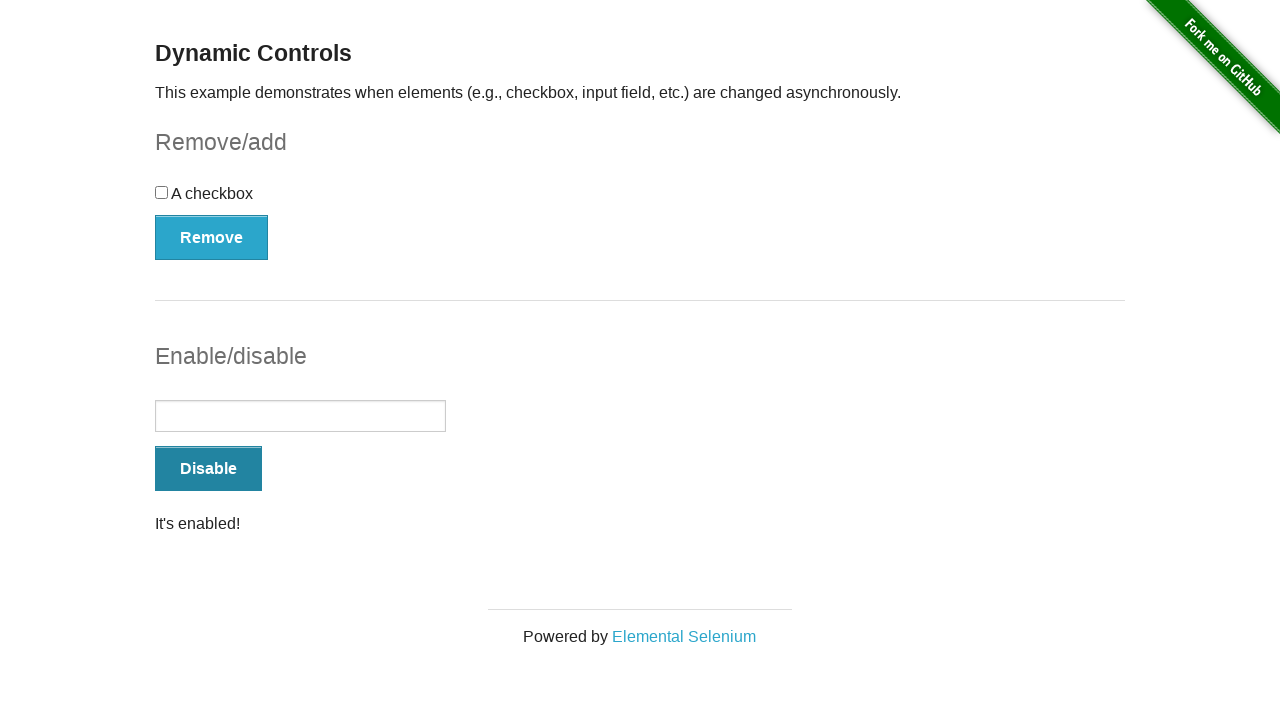